Tests handling iframes using the frame object by clicking buttons inside frames accessed via URL and index

Starting URL: https://leafground.com/frame.xhtml

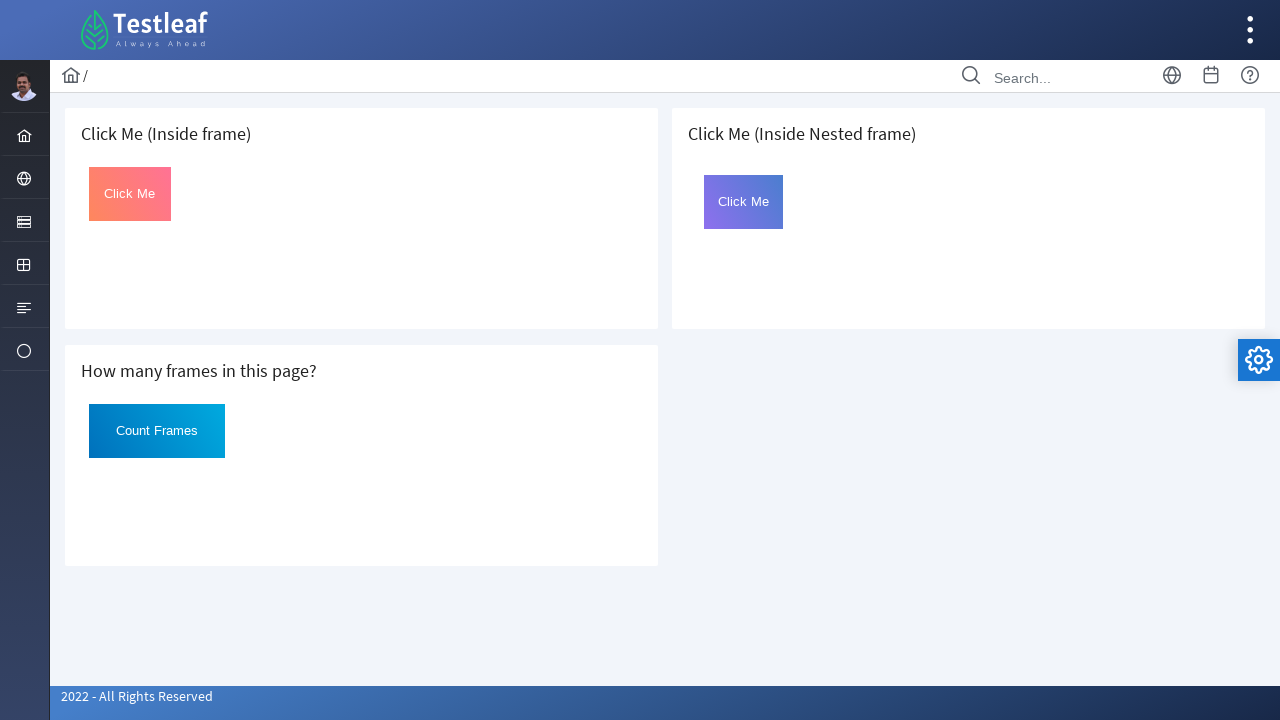

Located iframe by URL 'https://leafground.com/default.xhtml'
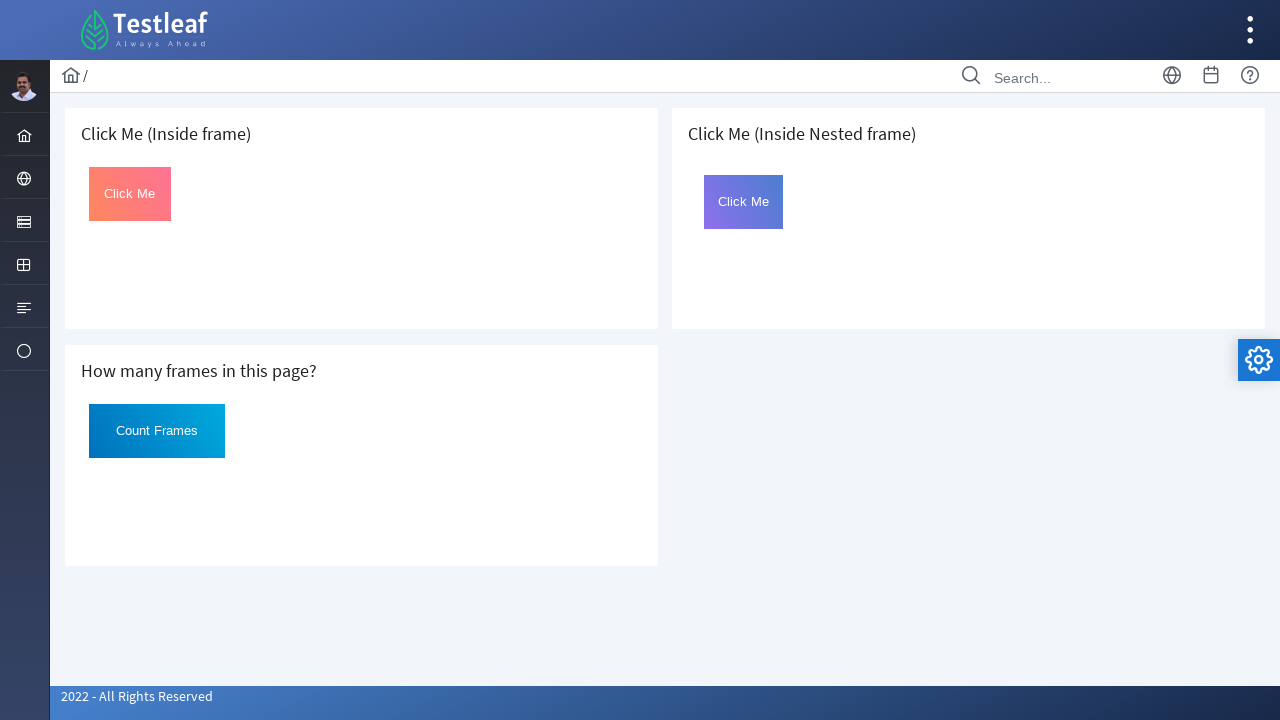

Clicked button with ID 'Click' inside the frame accessed by URL at (130, 194) on button#Click
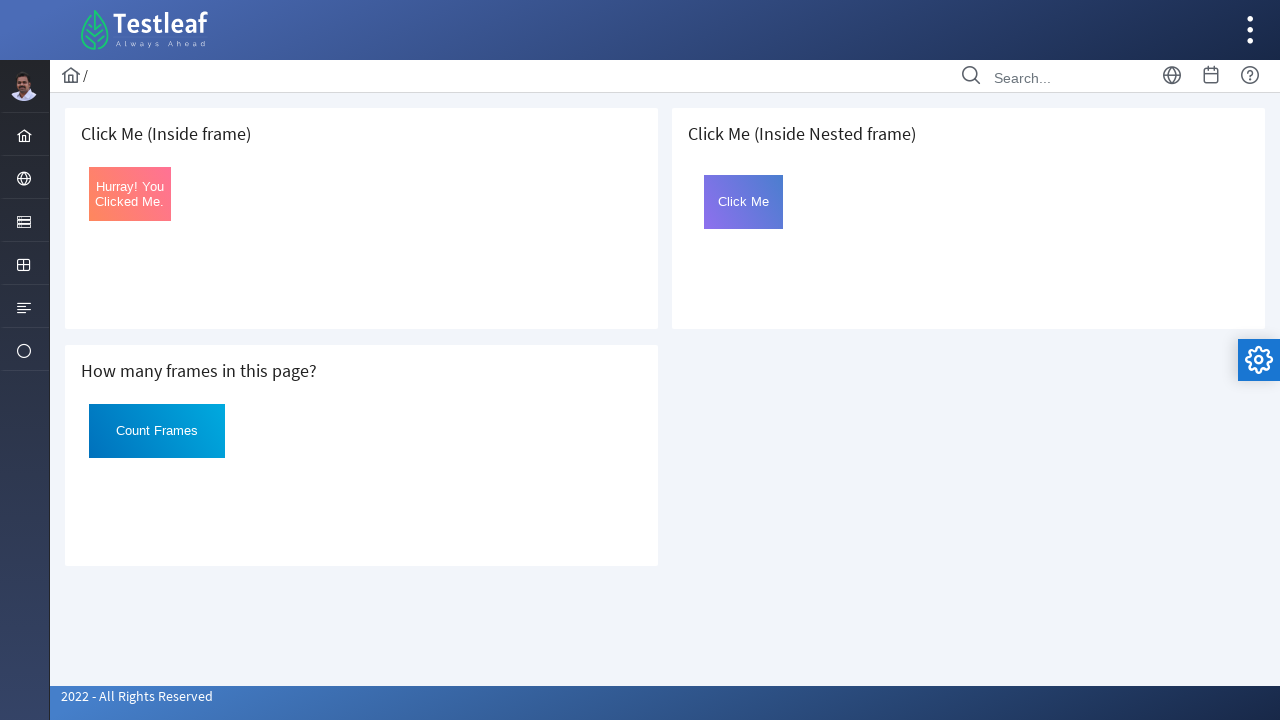

Retrieved all frames from the page
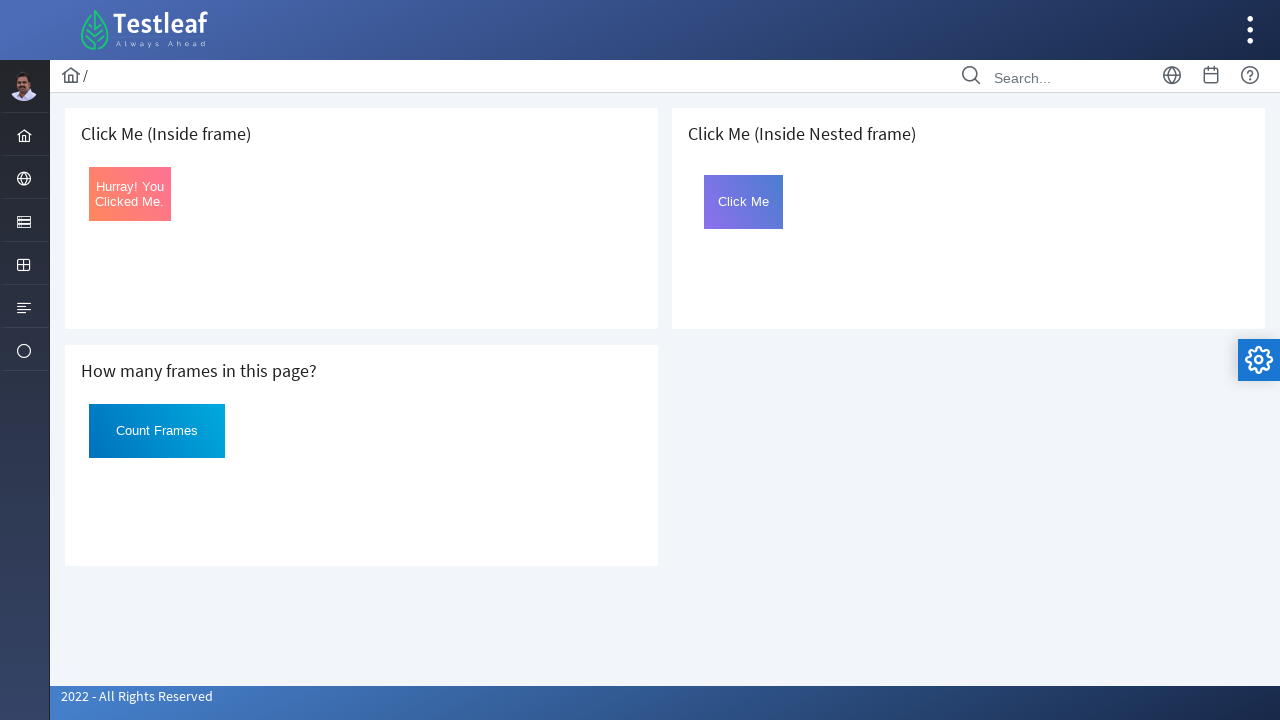

Clicked button with ID 'Click' inside frame at index 4 at (744, 202) on button#Click
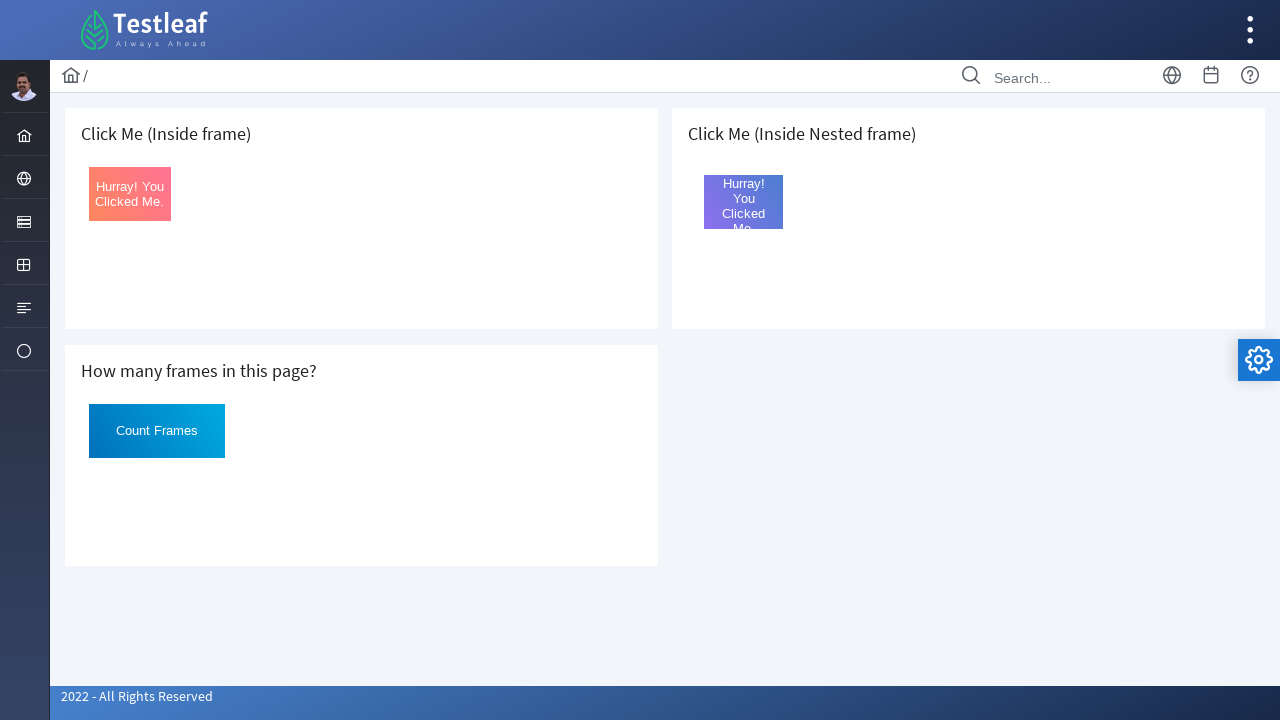

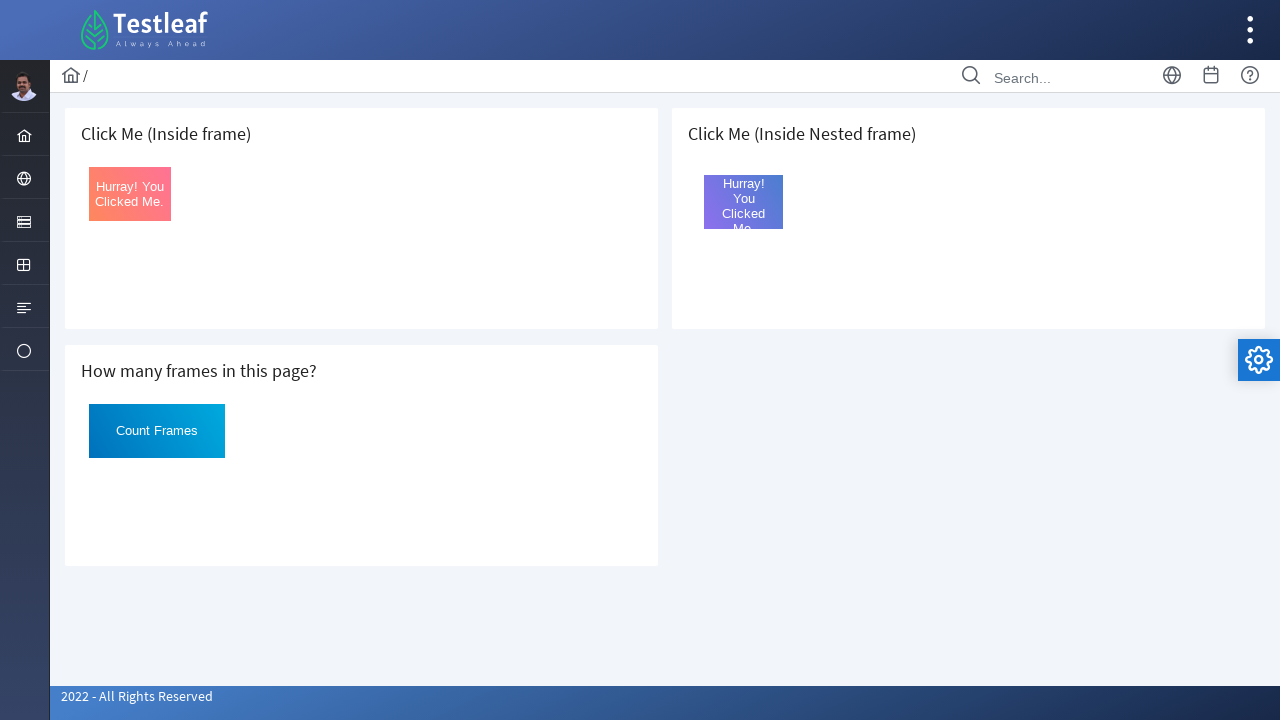